Navigates to a math exercise page, reads two numbers displayed on the page, and calculates their sum. The script appears to be a partial implementation that reads values but doesn't complete the selection action.

Starting URL: http://suninjuly.github.io/selects1.html

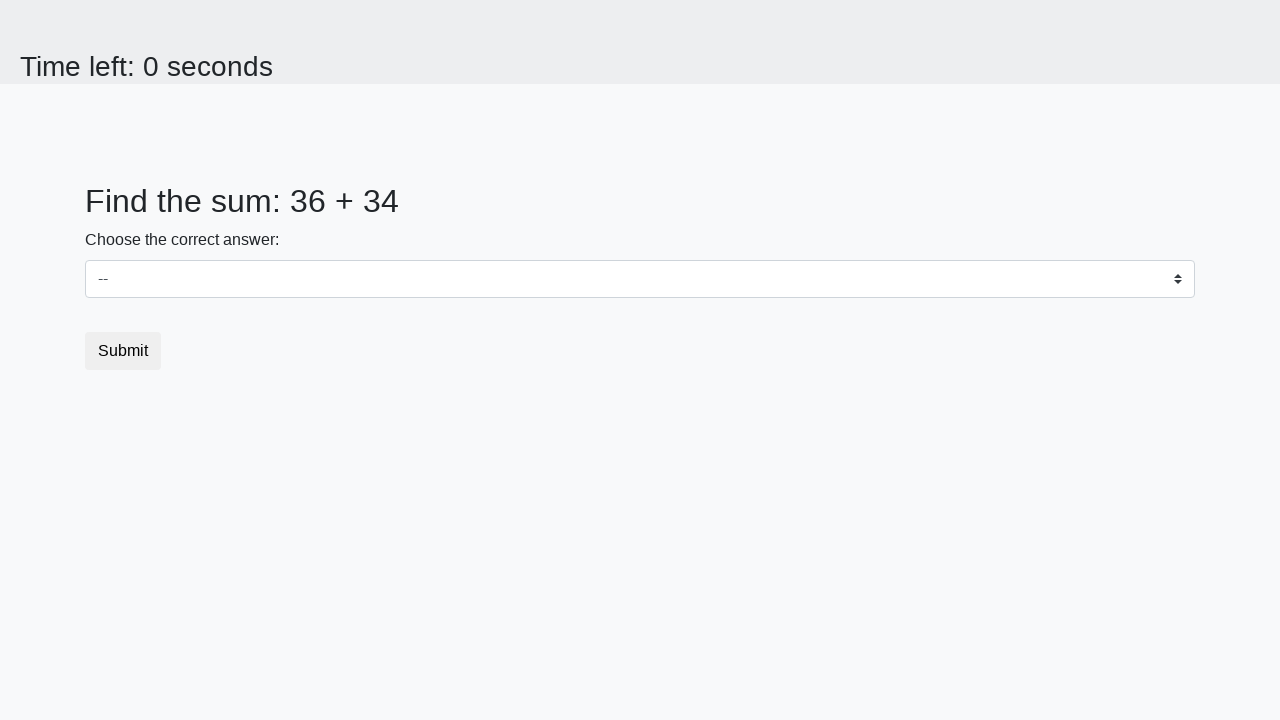

Waited for #num1 element to be present
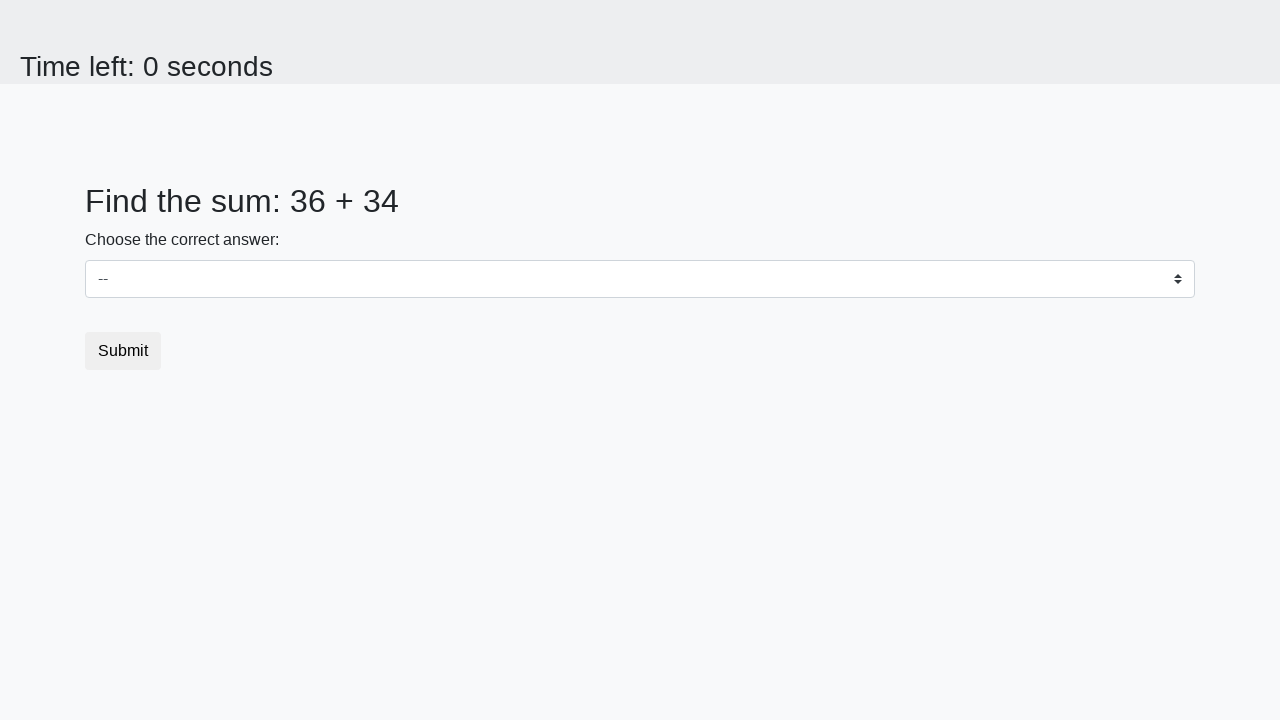

Waited for #num2 element to be present
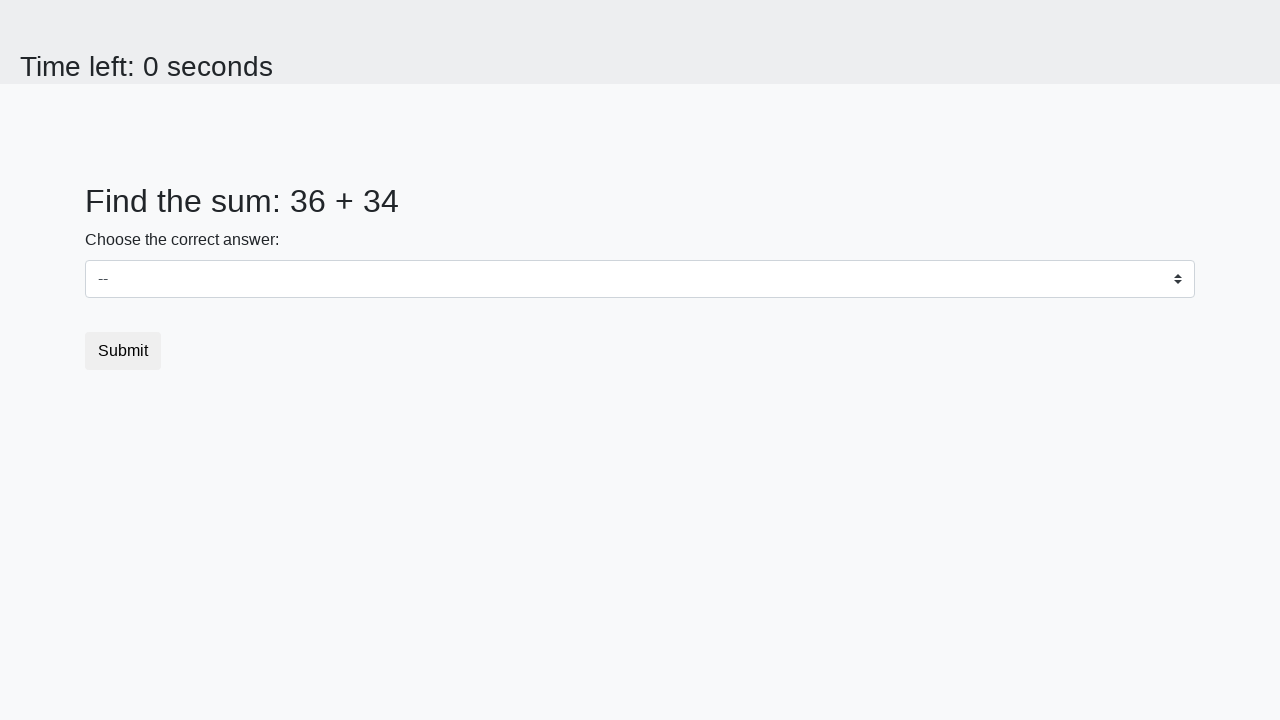

Read first number from #num1: 36
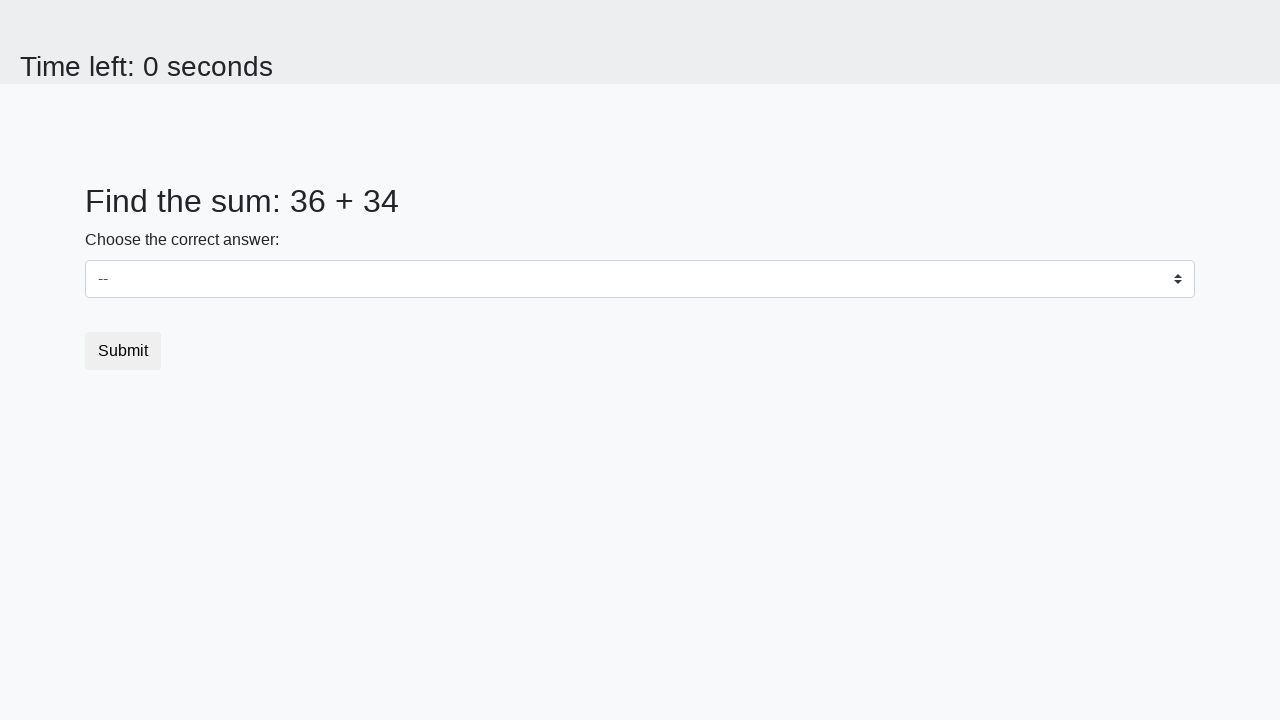

Read second number from #num2: 34
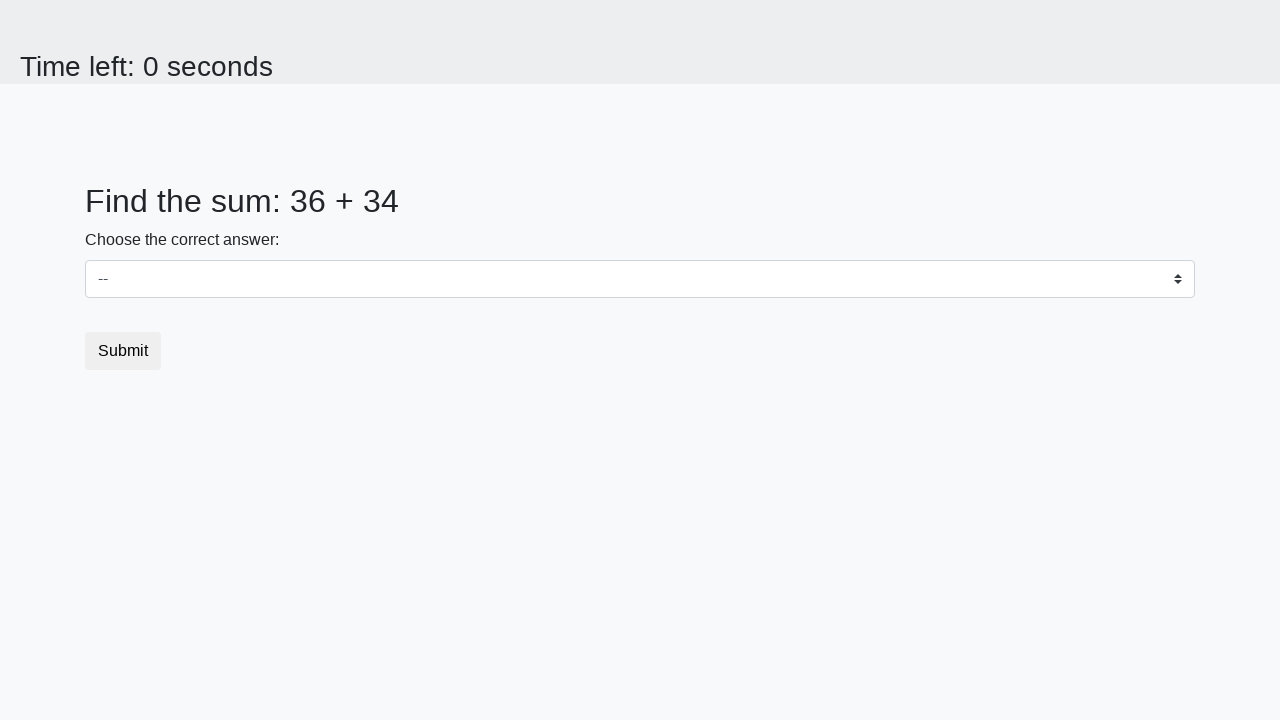

Calculated sum: 36 + 34 = 70
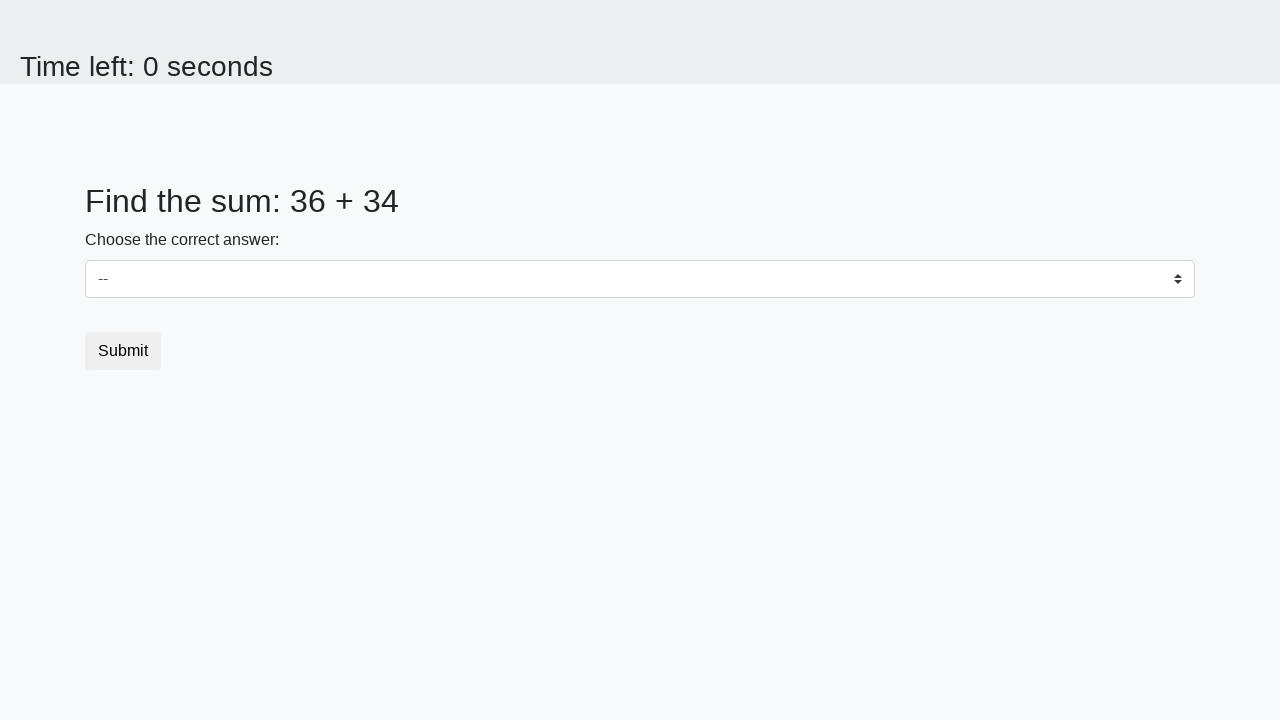

Printed result: Sum of 36 + 34 = 70
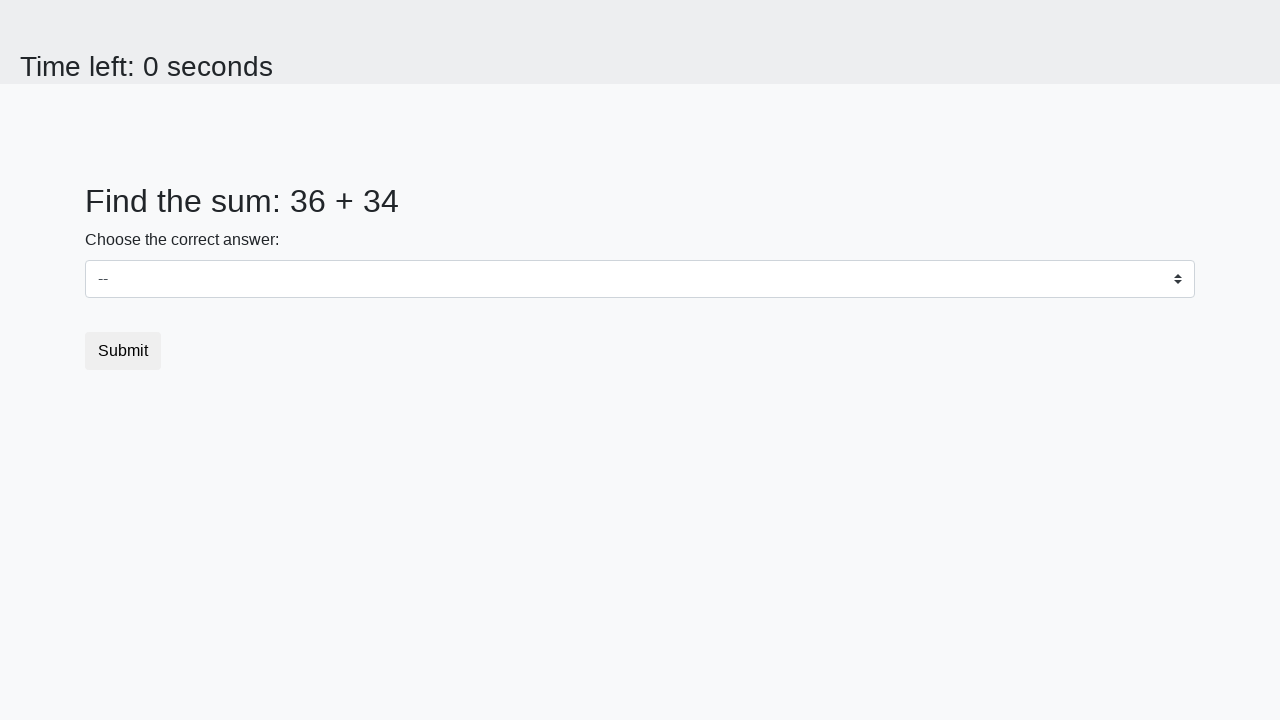

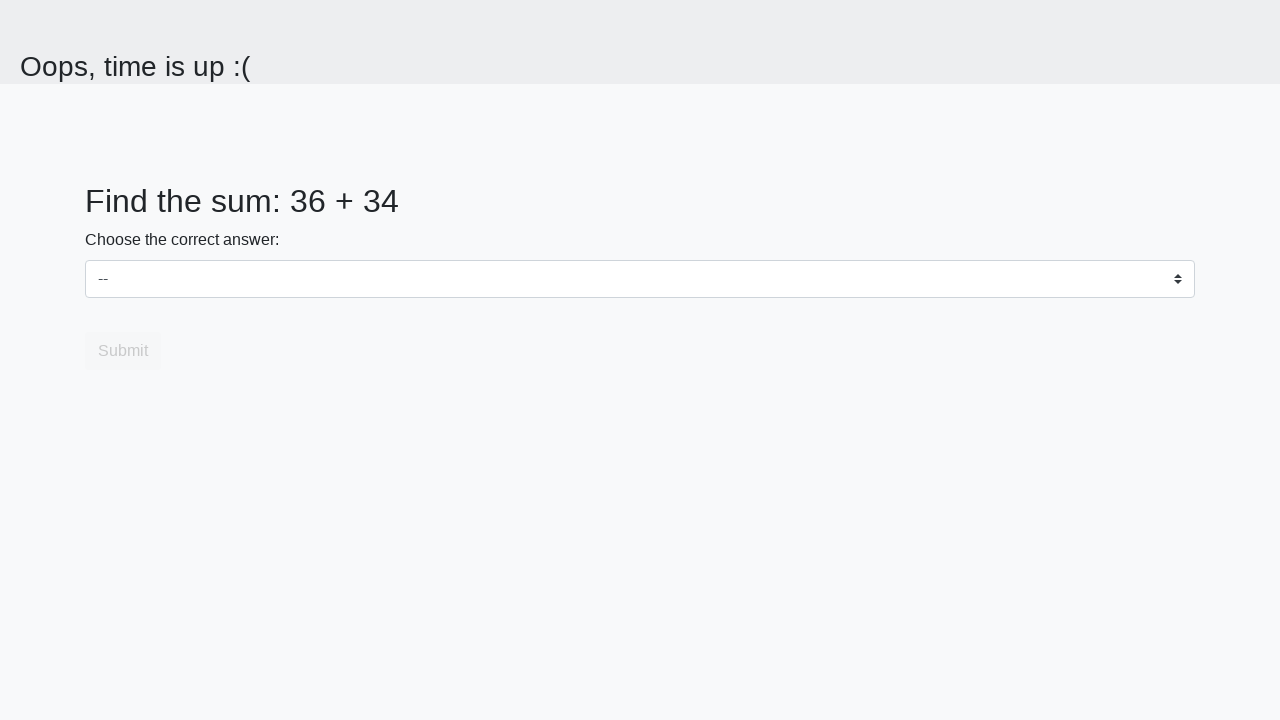